Tests the search results page on cnyes.com by performing infinite scroll to load more news articles and verifying that article links appear in the results.

Starting URL: https://www.cnyes.com/search/news?keyword=科技

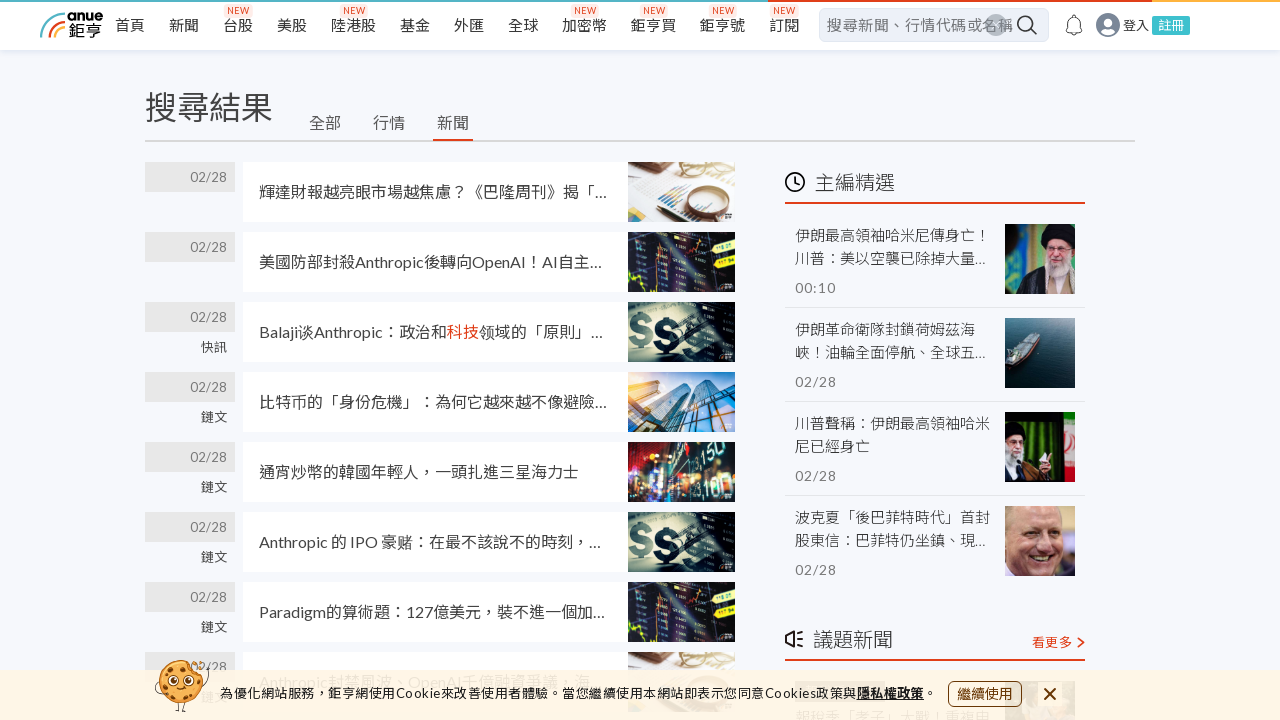

Waited for initial search results to load
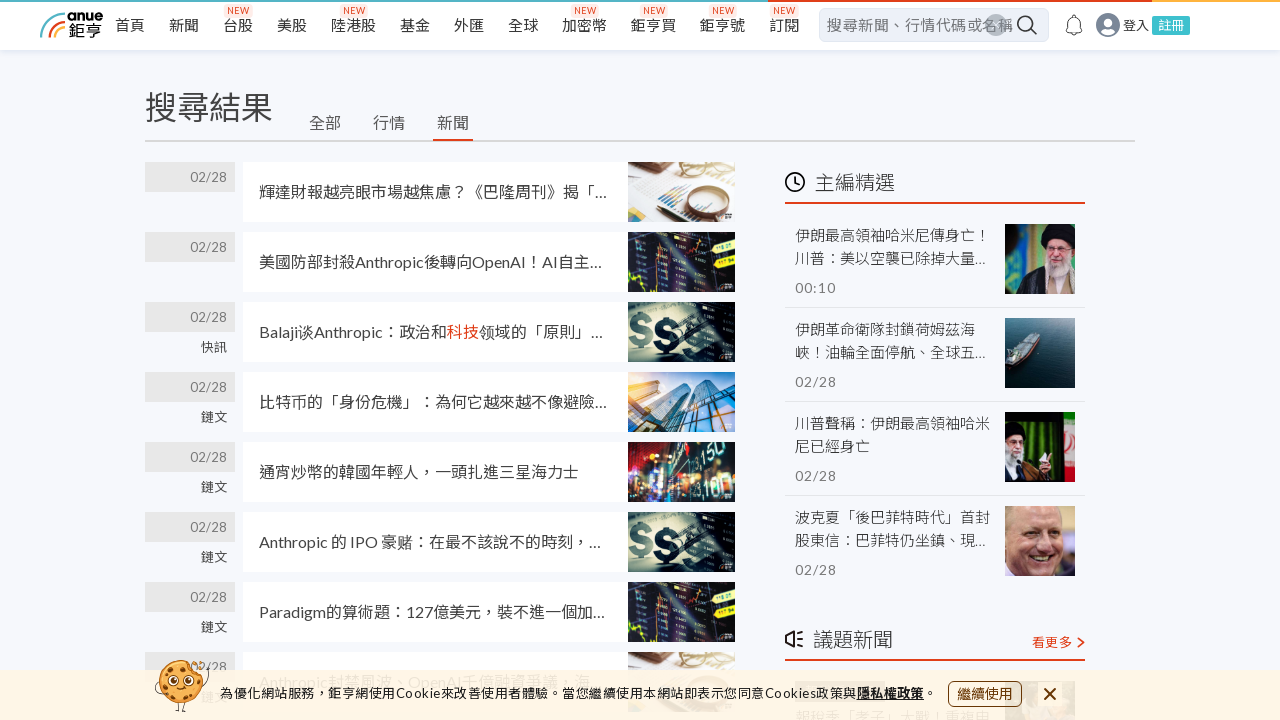

Retrieved initial scroll height
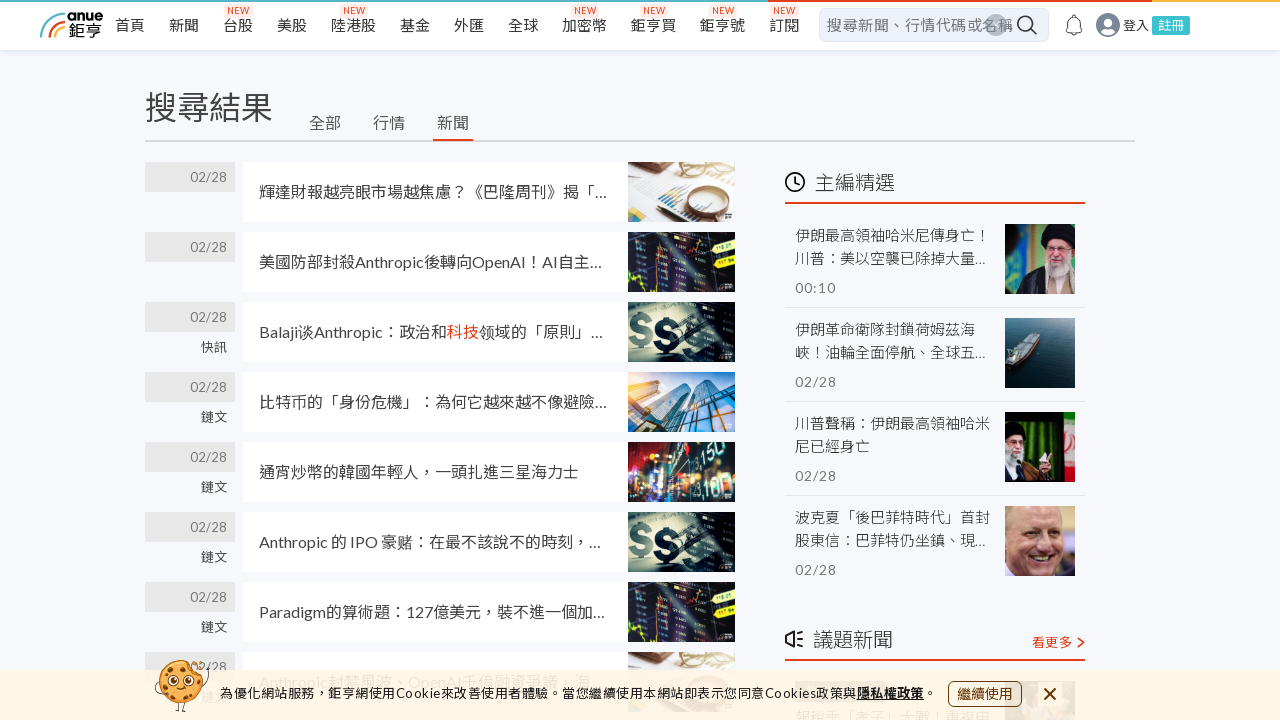

Scrolled to bottom of page (iteration 1)
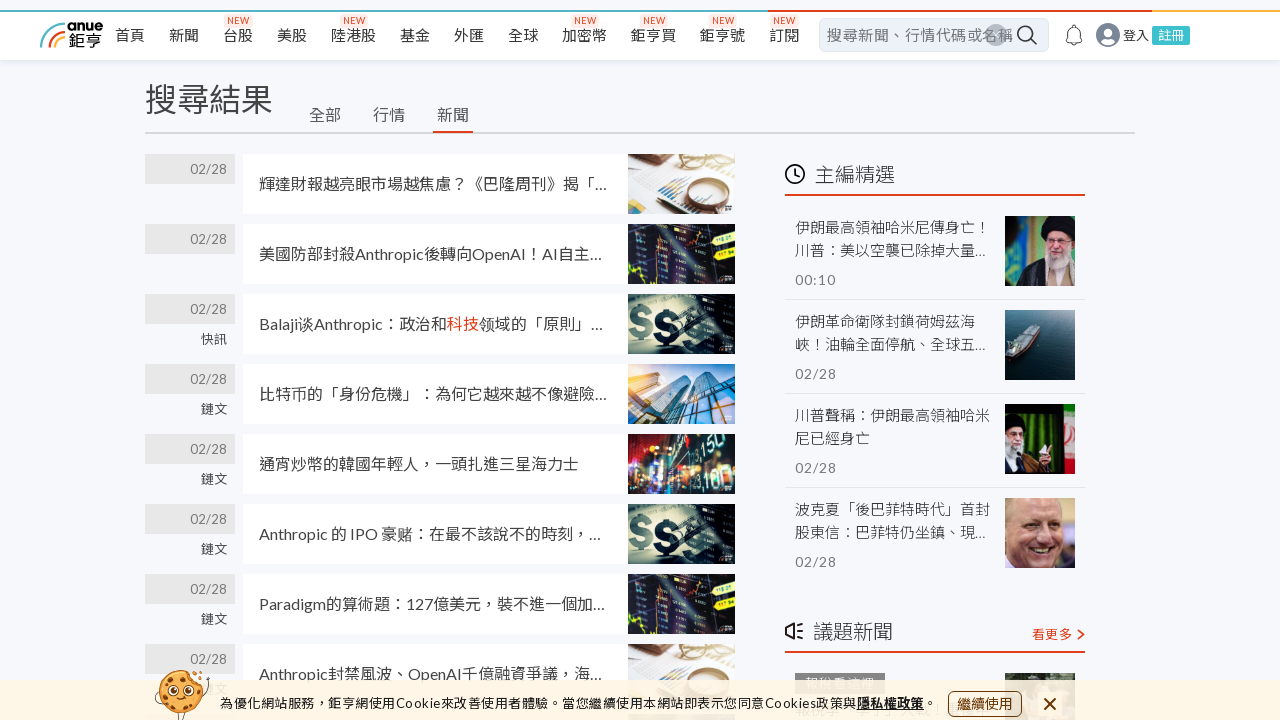

Waited 3 seconds for new content to load
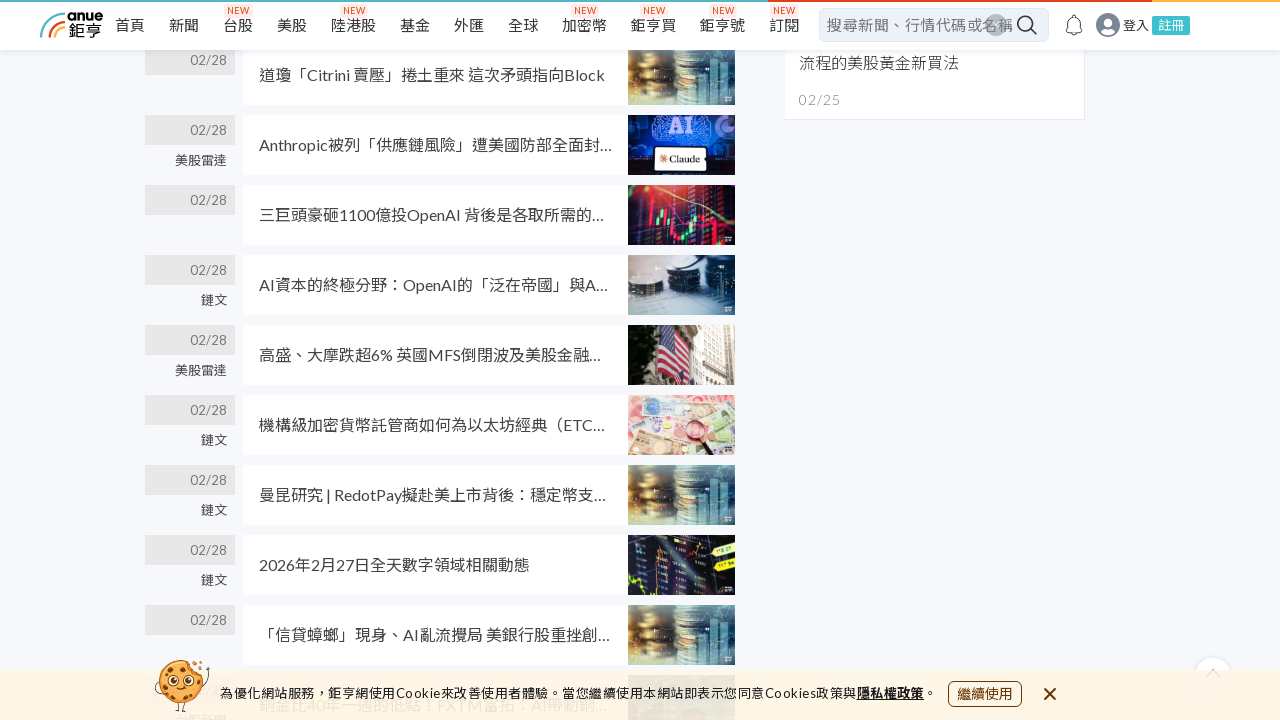

Retrieved new scroll height
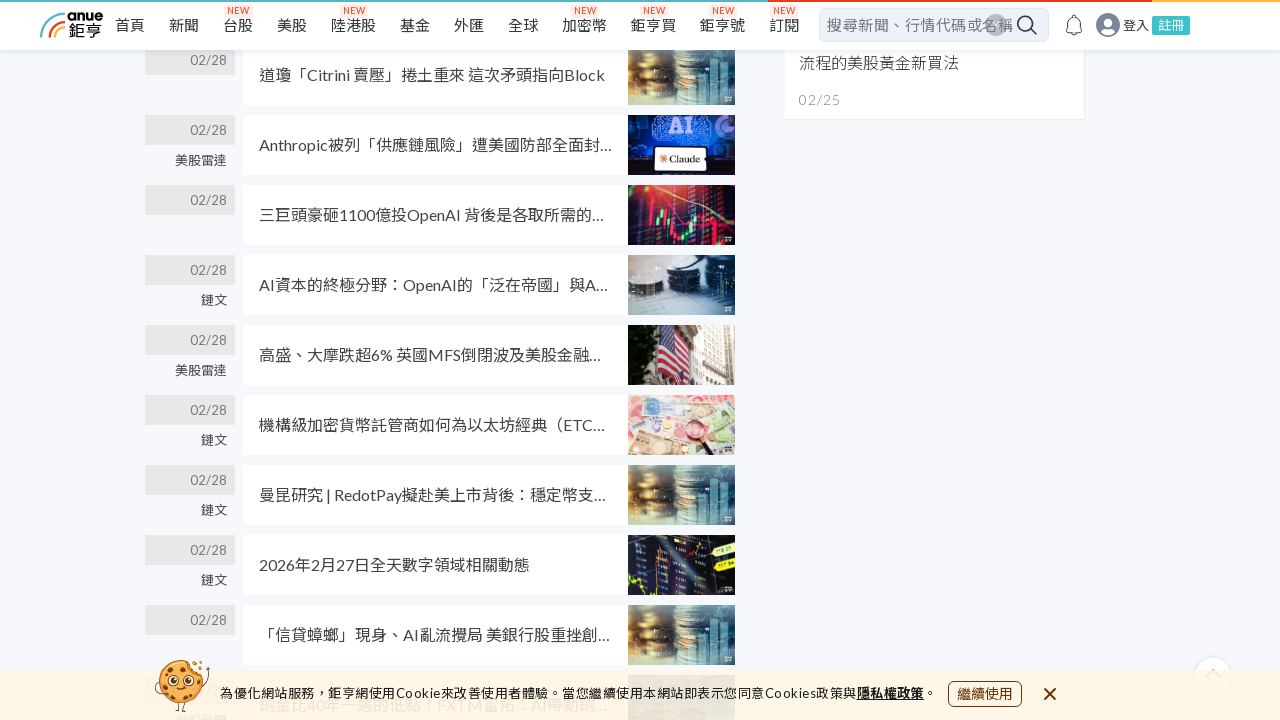

Scrolled to bottom of page (iteration 2)
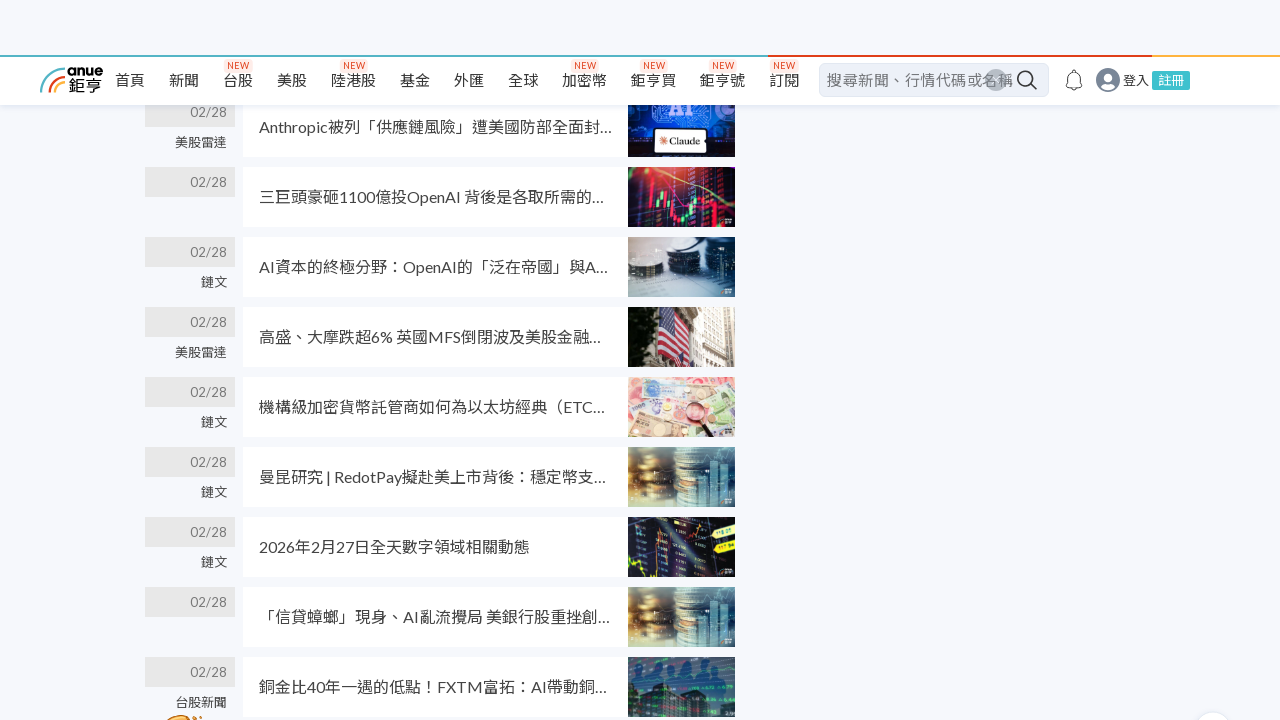

Waited 3 seconds for new content to load
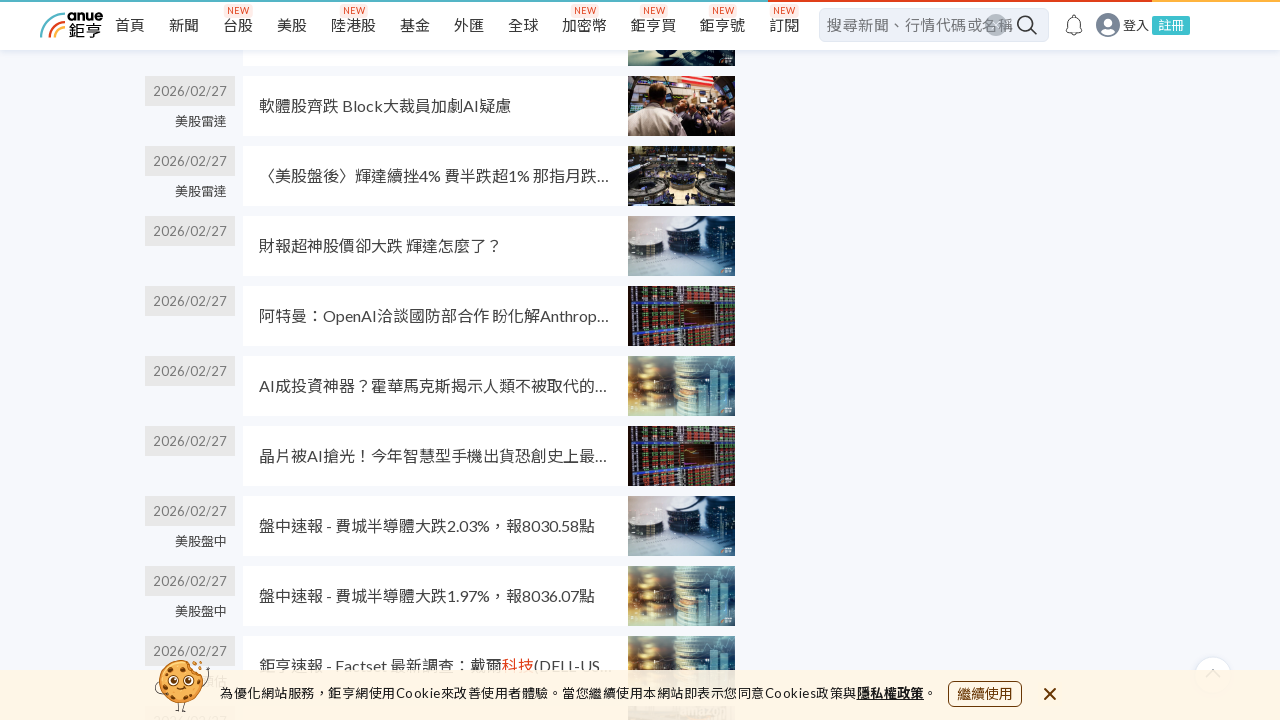

Retrieved new scroll height
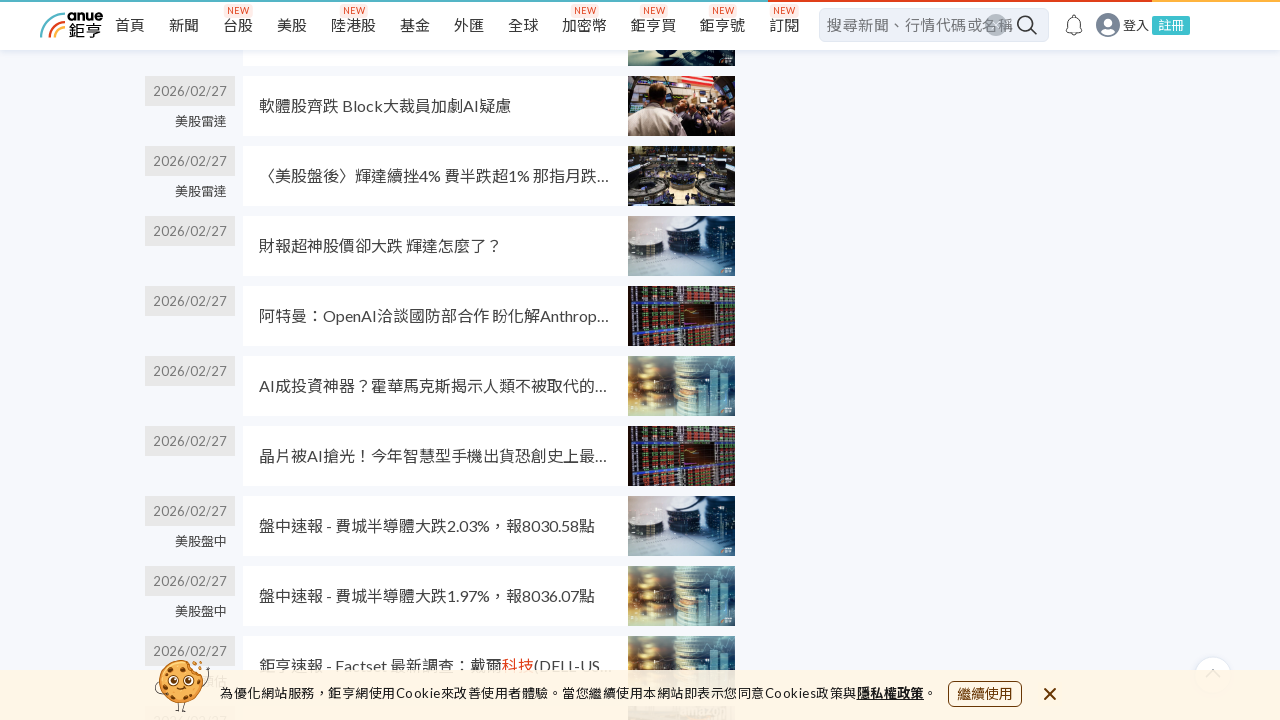

Scrolled to bottom of page (iteration 3)
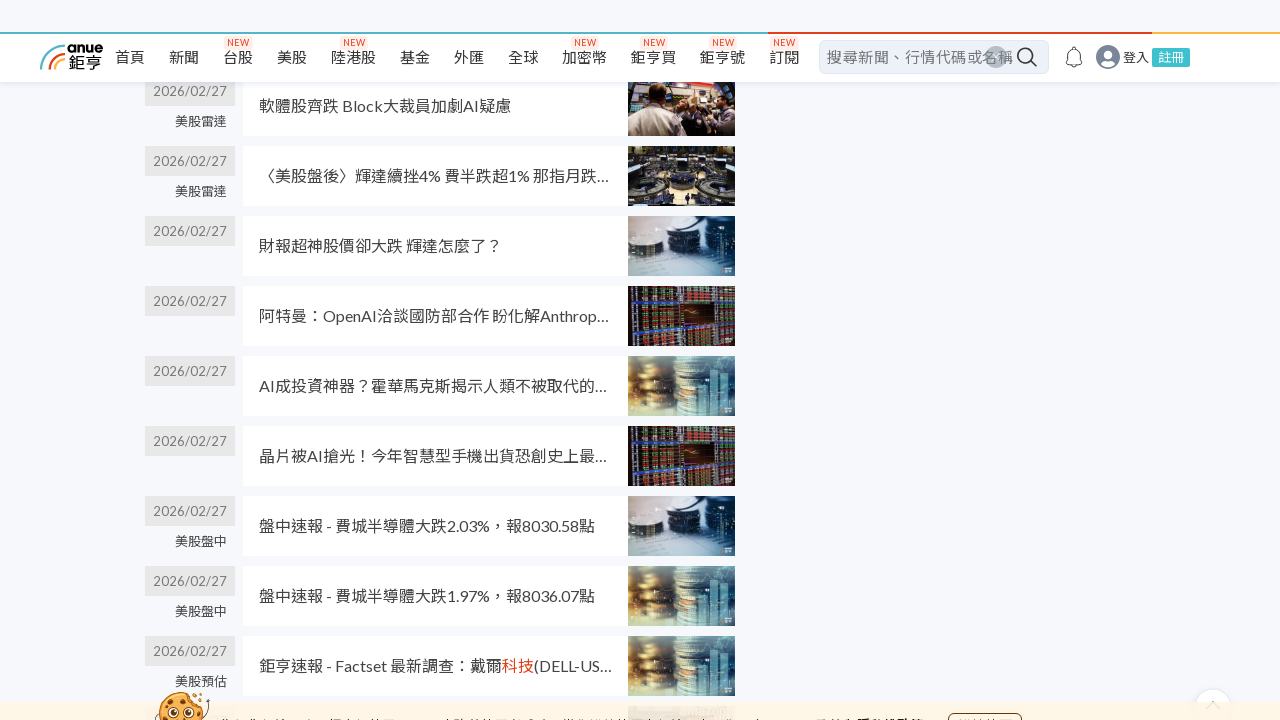

Waited 3 seconds for new content to load
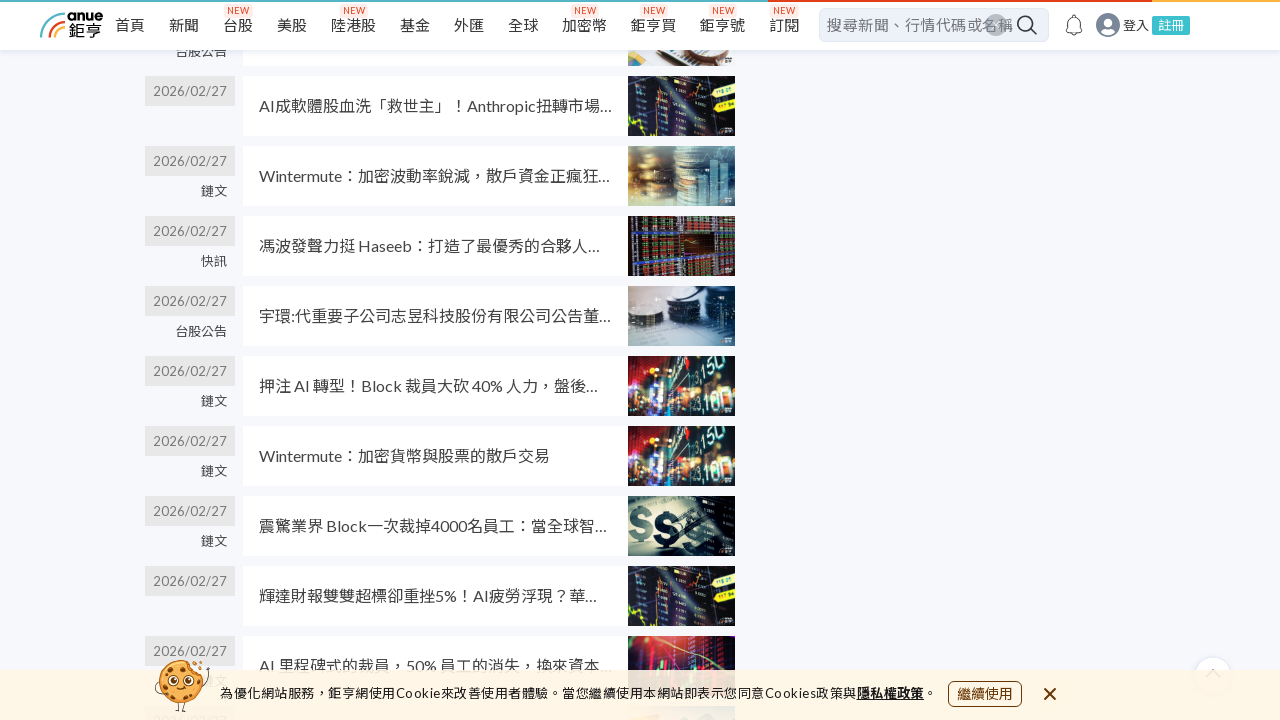

Retrieved new scroll height
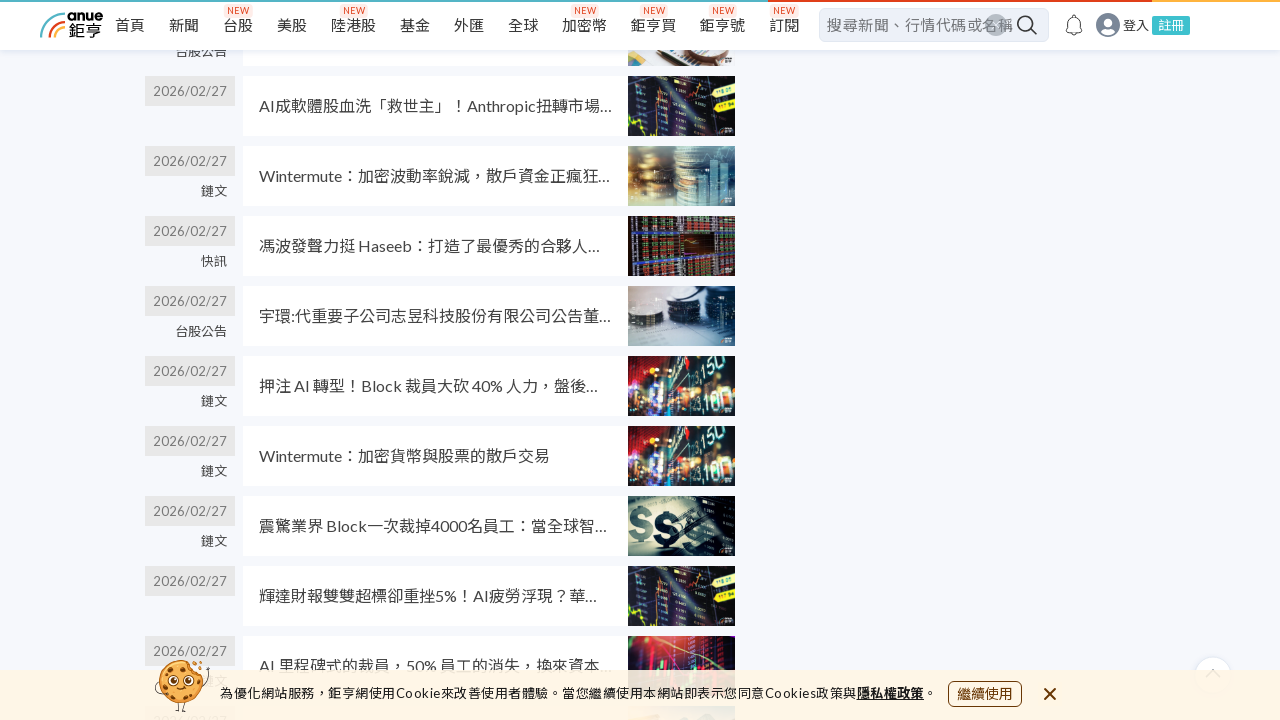

Located article elements on page
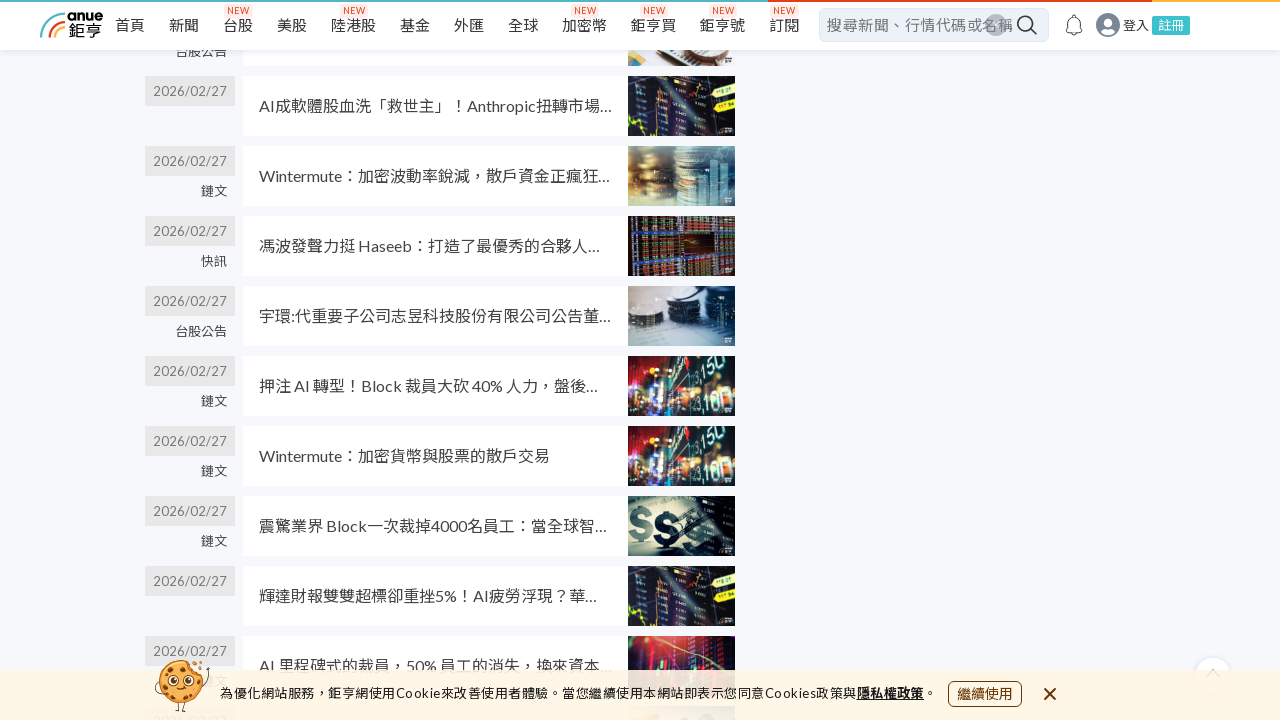

Verified that article links are present after scrolling
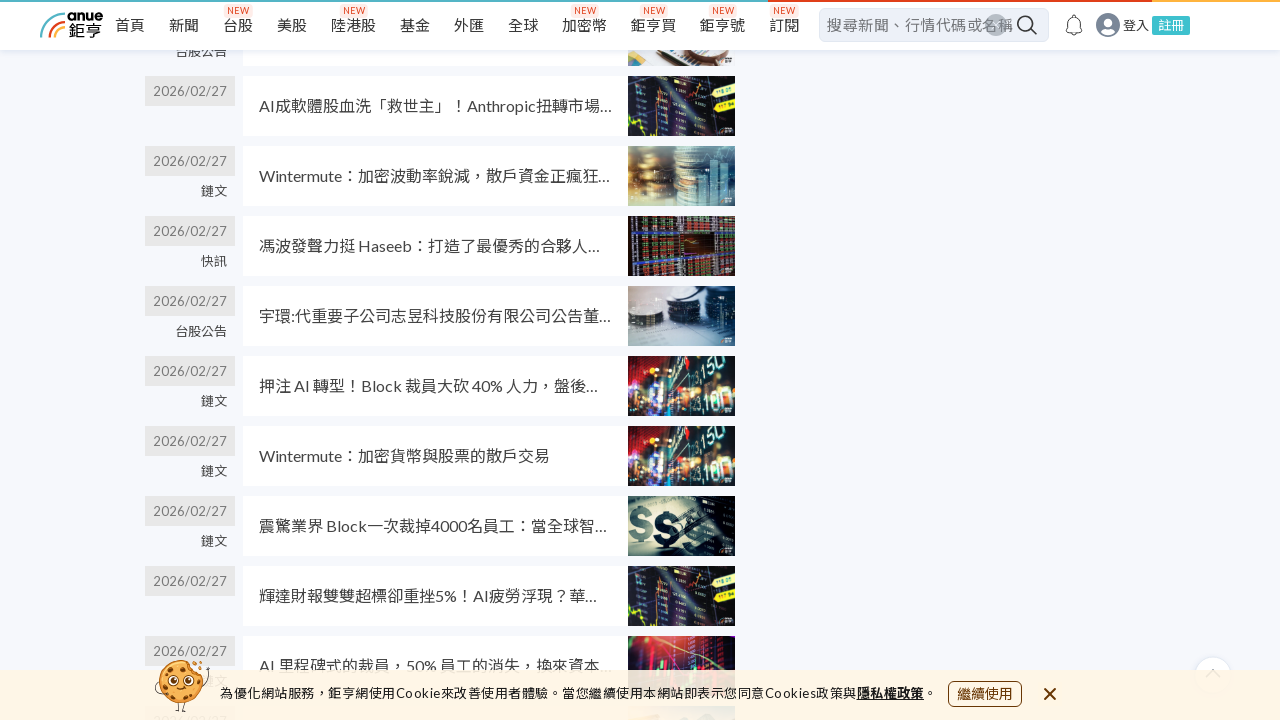

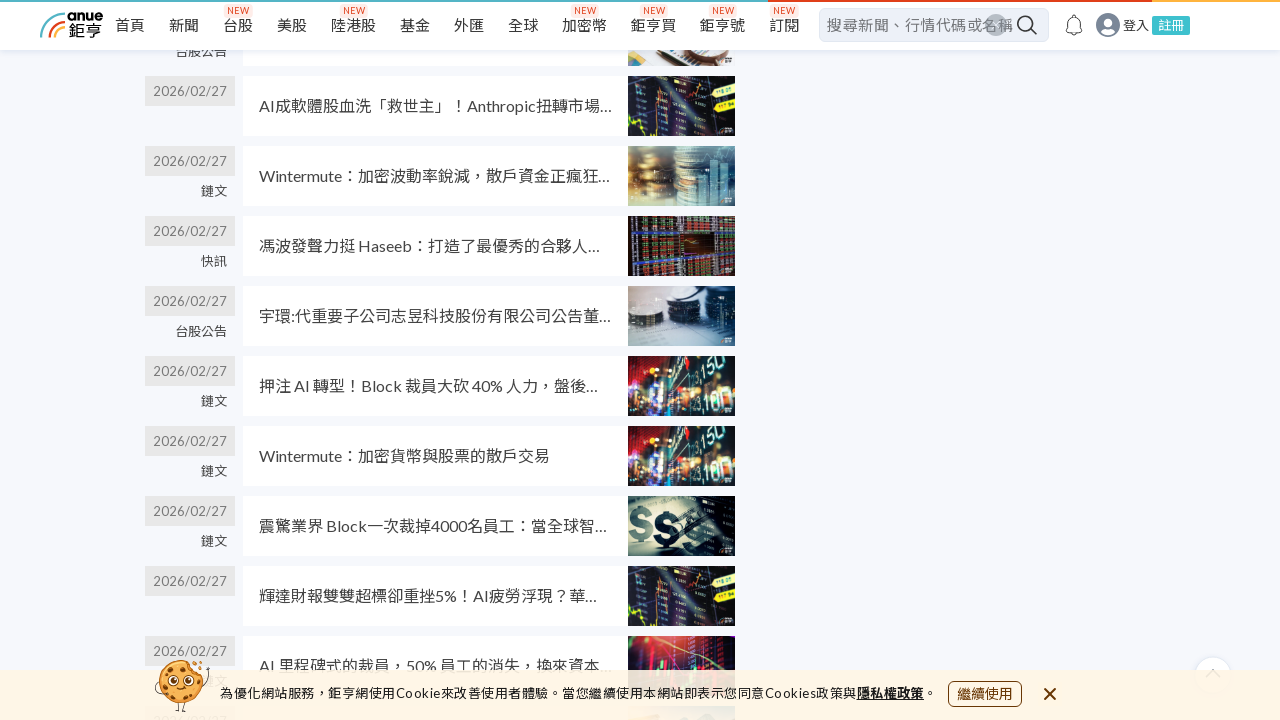